Tests wait functionality on a demo page by clicking a button and then filling a text input that appears after the click

Starting URL: https://www.hyrtutorials.com/p/waits-demo.html

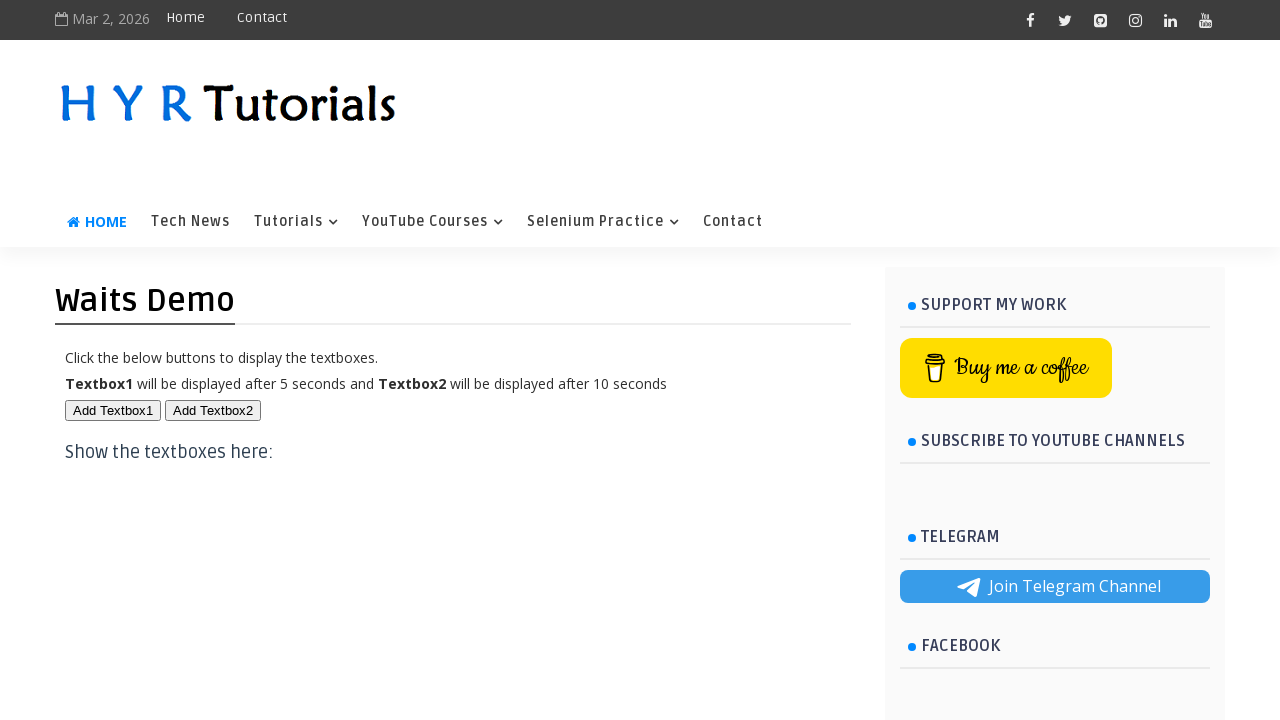

Navigated to waits demo page
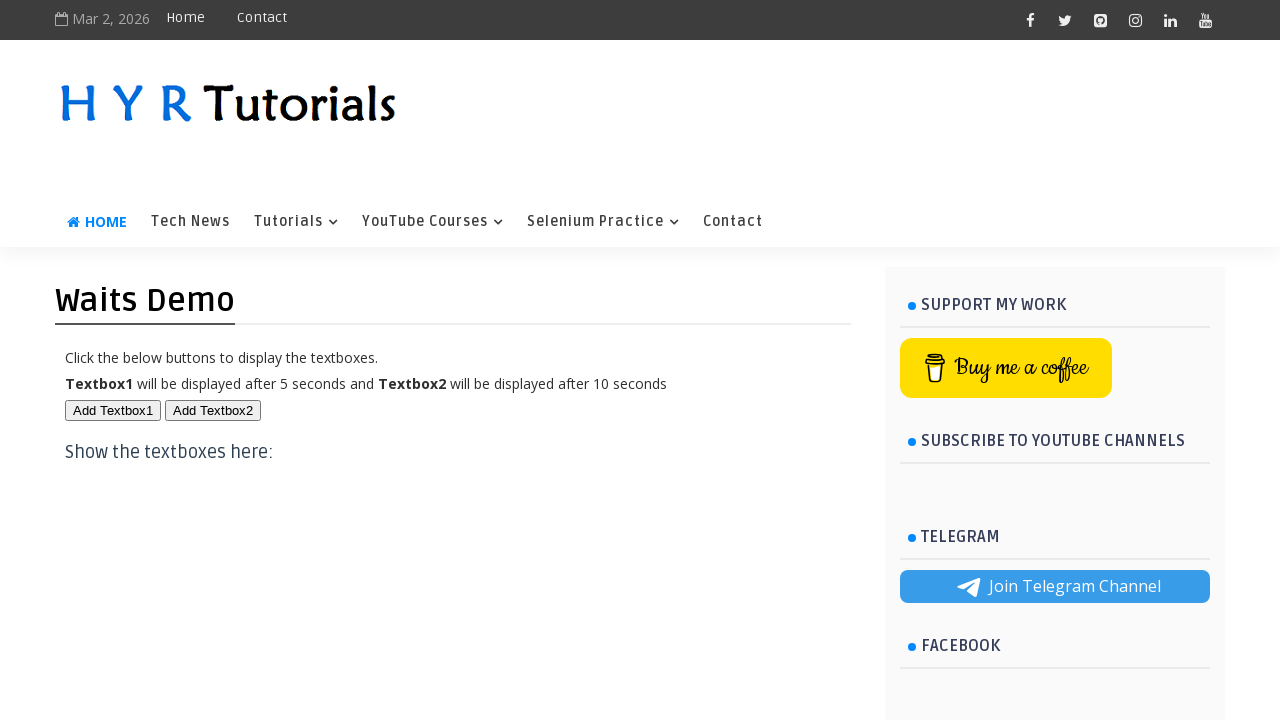

Clicked button to trigger delayed text input appearance at (213, 410) on #btn2
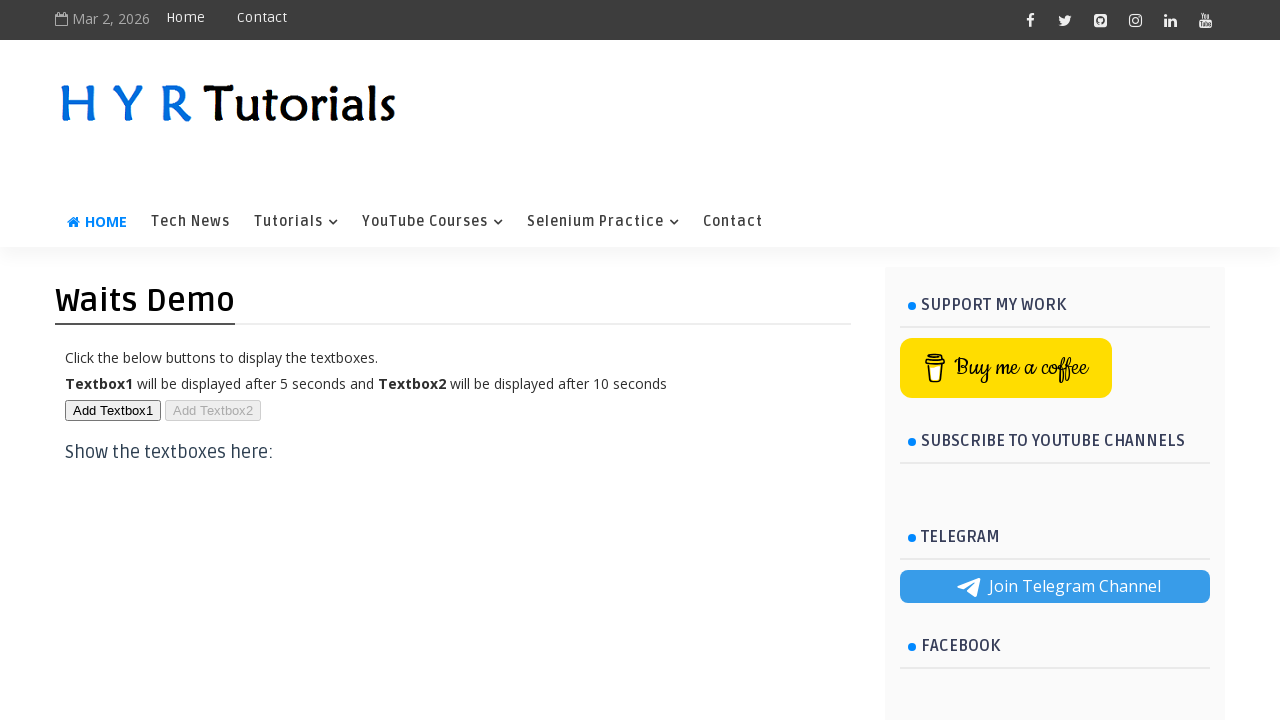

Text input appeared after waiting
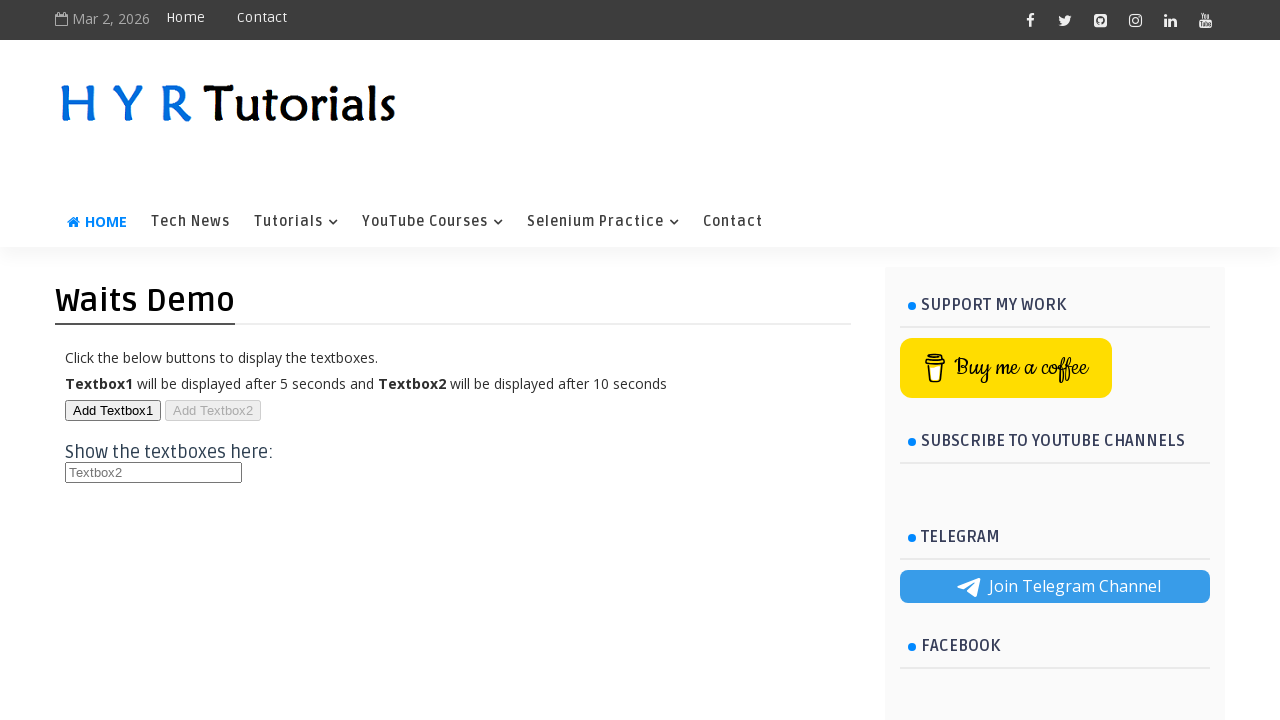

Filled text input with 'This is Cool-2' on input#txt2
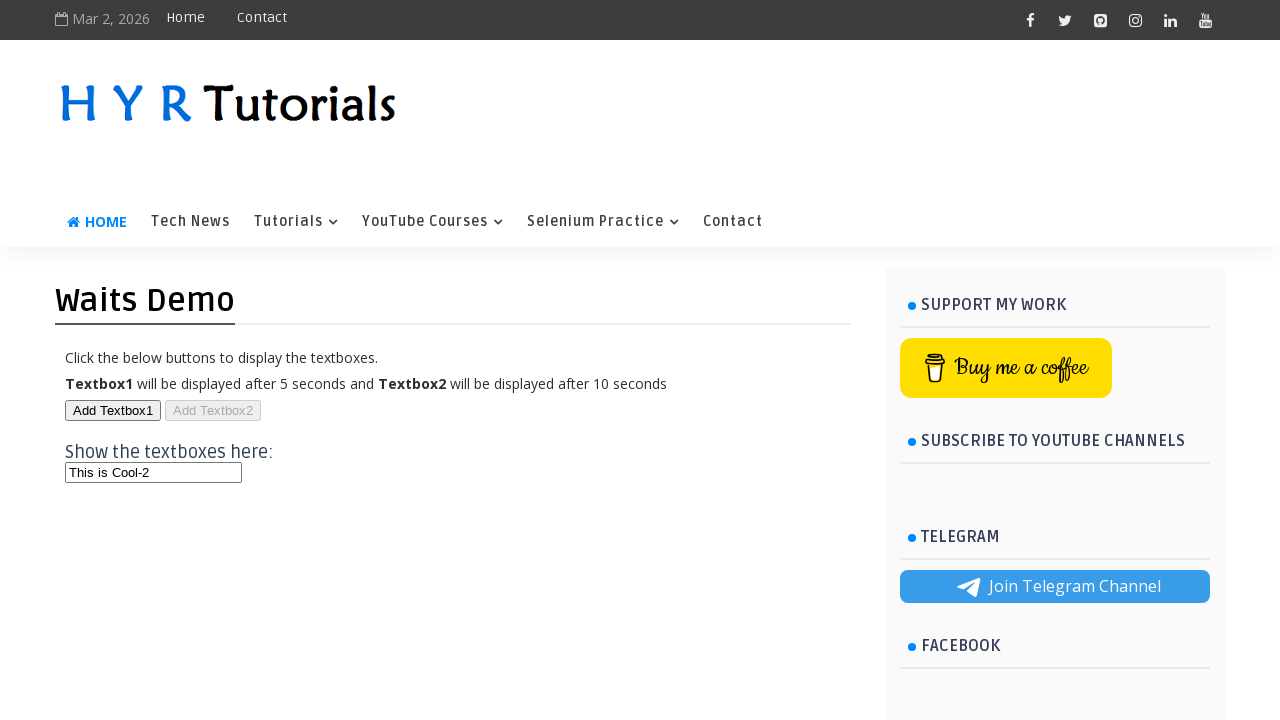

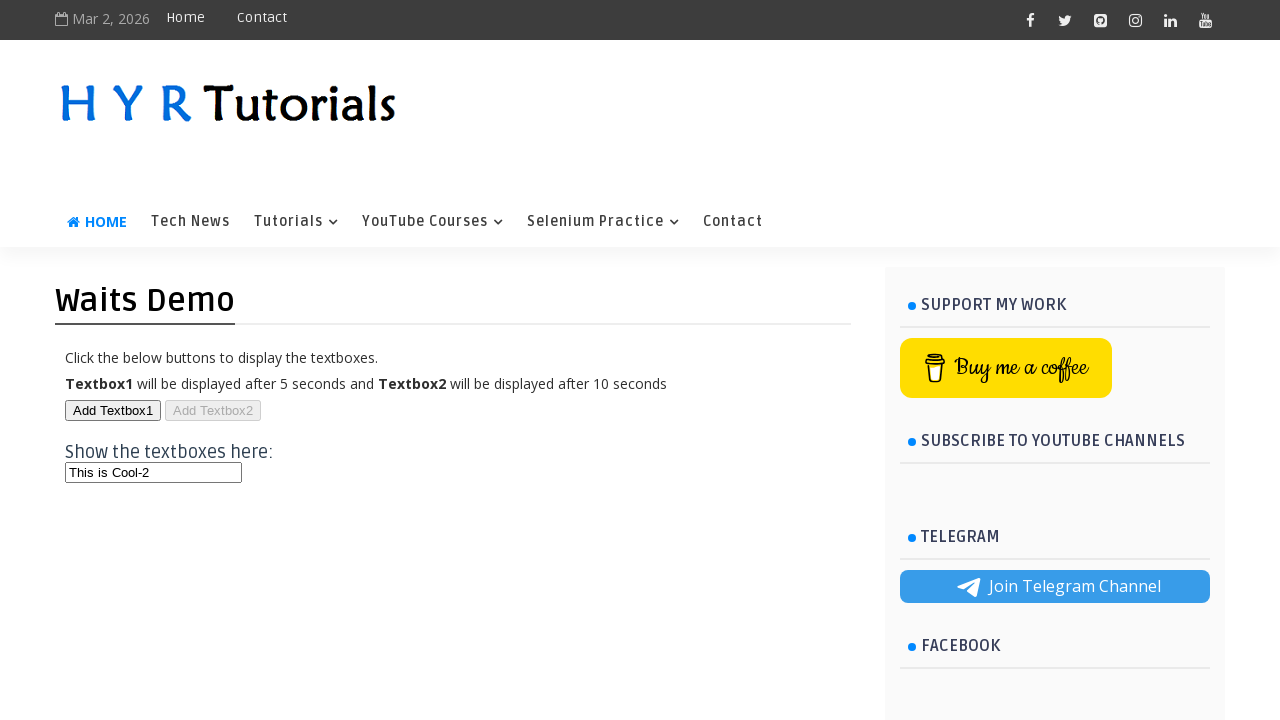